Tests the 'Remember Me' checkbox functionality by clicking it and verifying it becomes selected

Starting URL: https://login.salesforce.com/?locale=eu

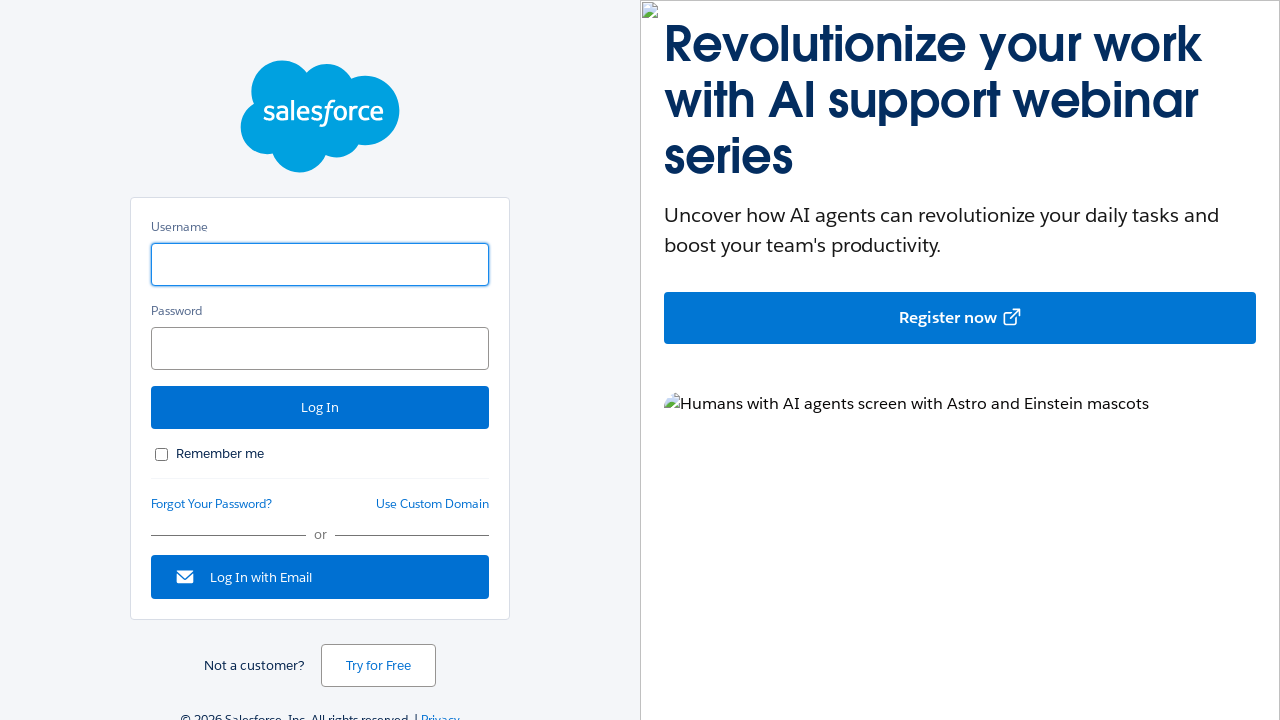

Clicked on the 'Remember Me' checkbox at (162, 454) on input#rememberUn
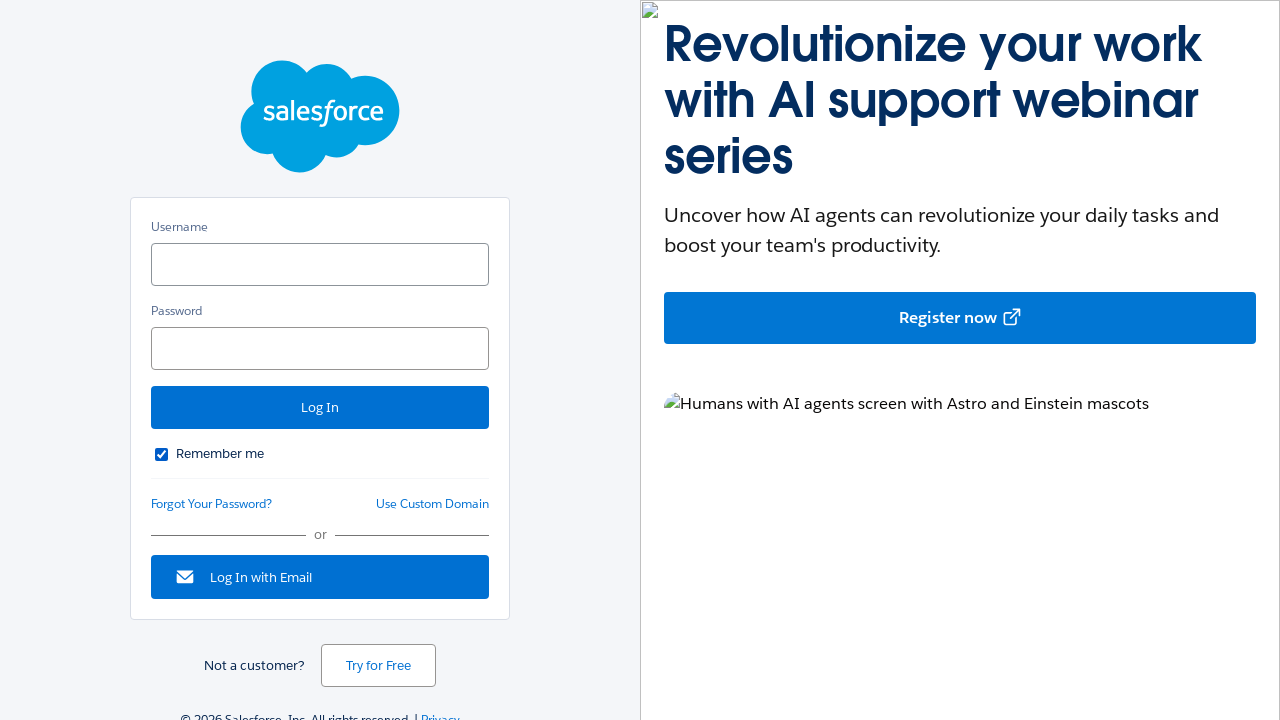

Verified 'Remember Me' checkbox is selected
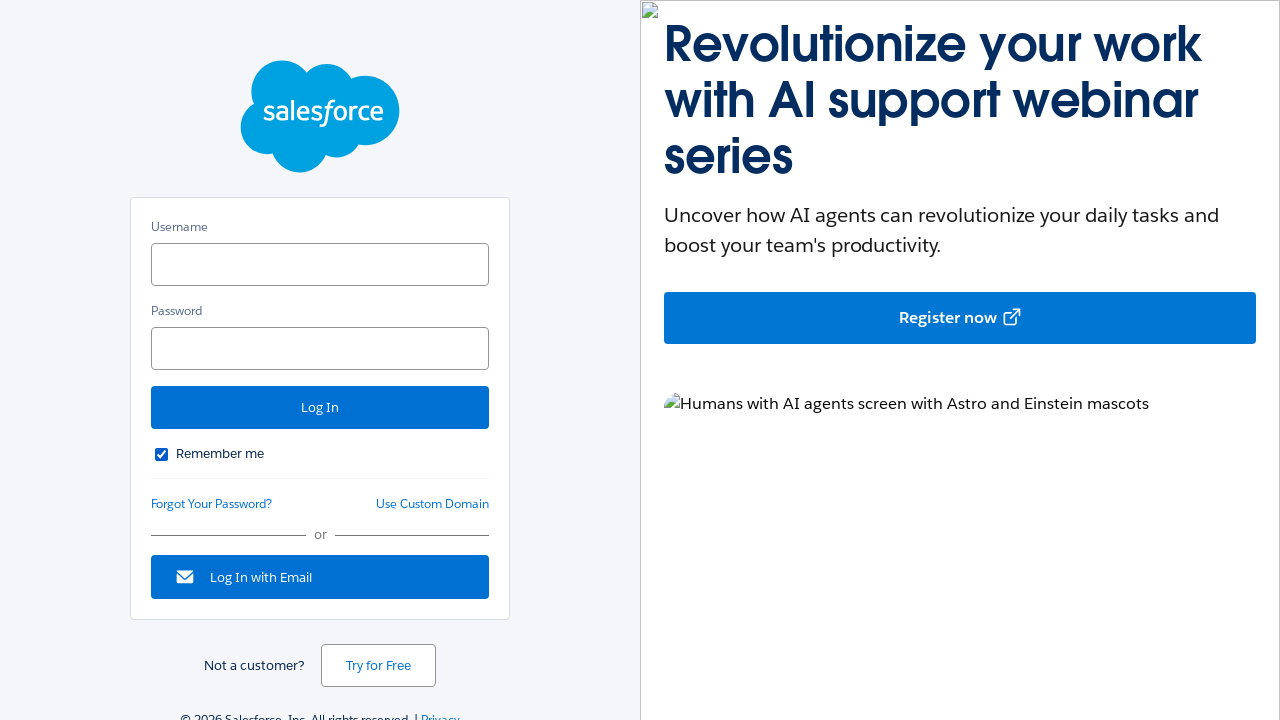

Assertion passed: 'Remember Me' checkbox is selected
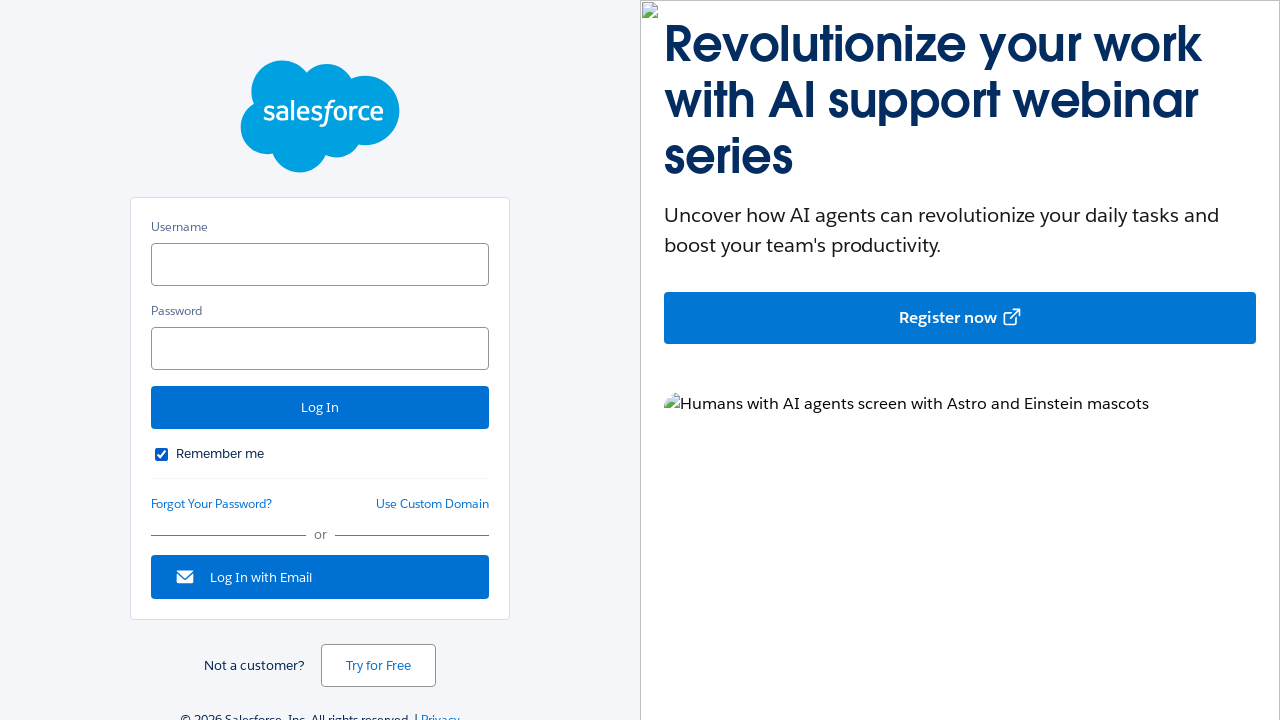

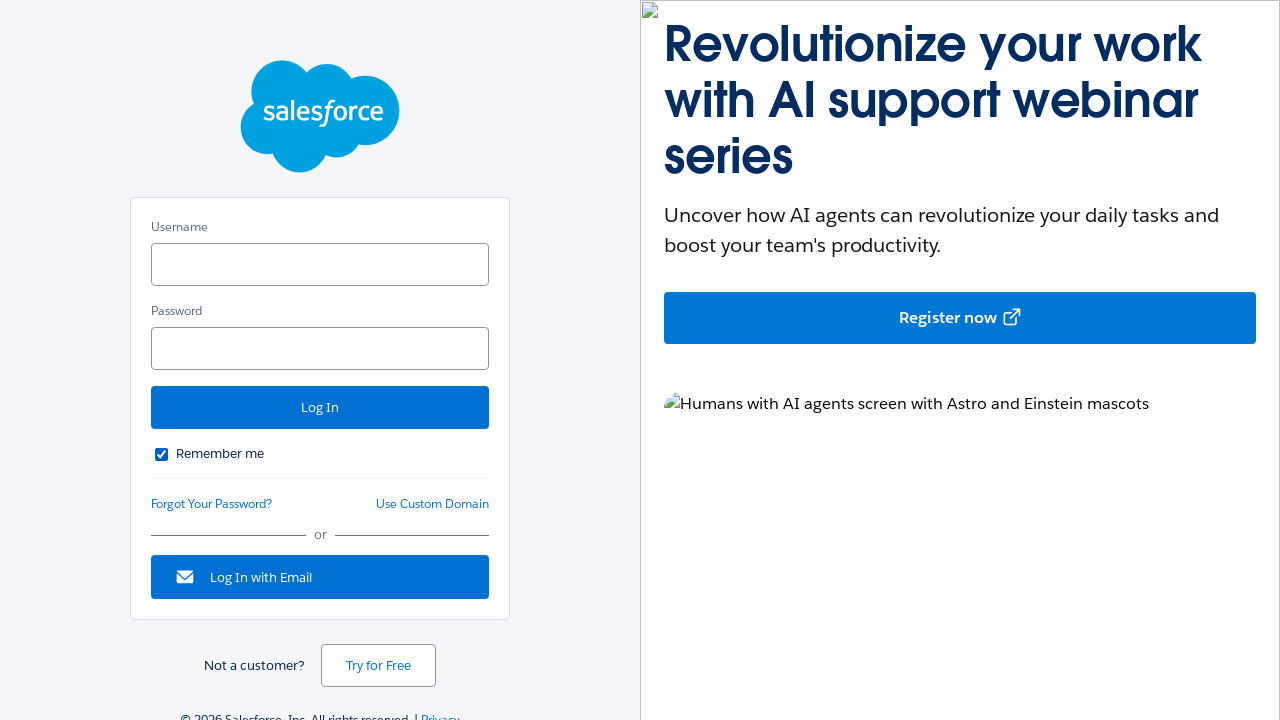